Solves a math problem by reading two numbers from the page, calculating their sum, and selecting the result from a dropdown menu before submitting

Starting URL: http://suninjuly.github.io/selects1.html

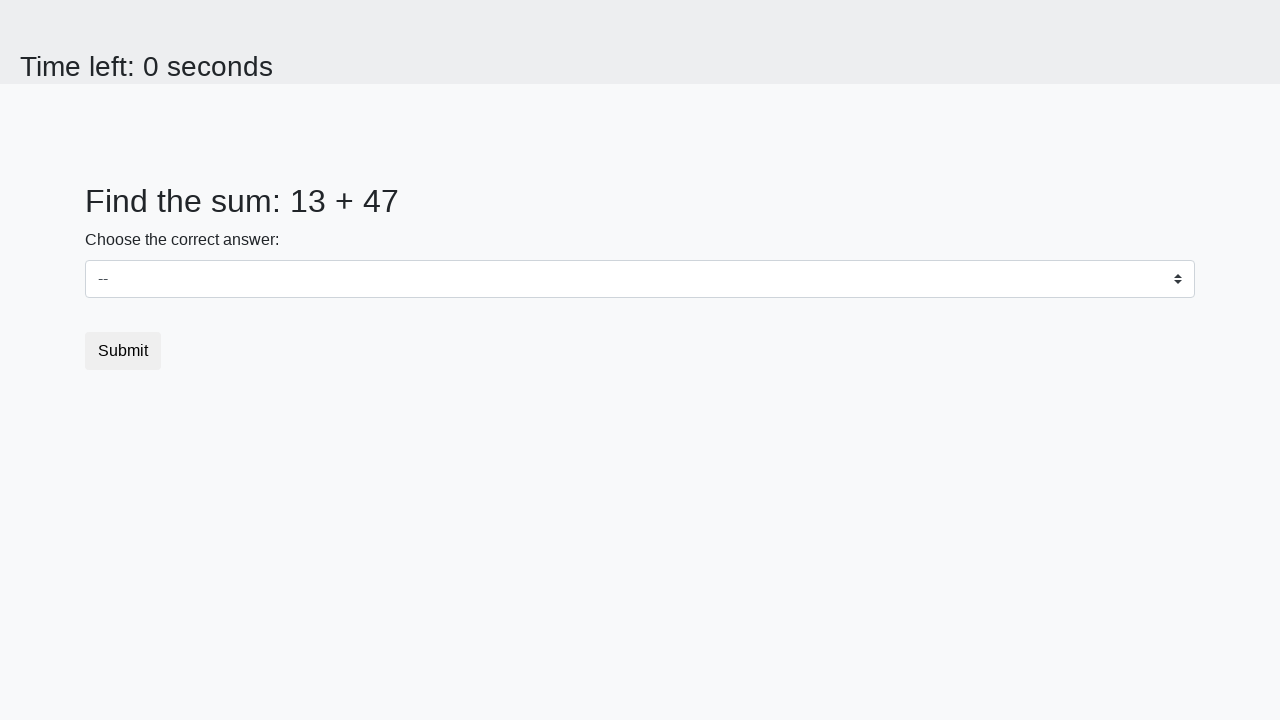

Located first number element (#num1)
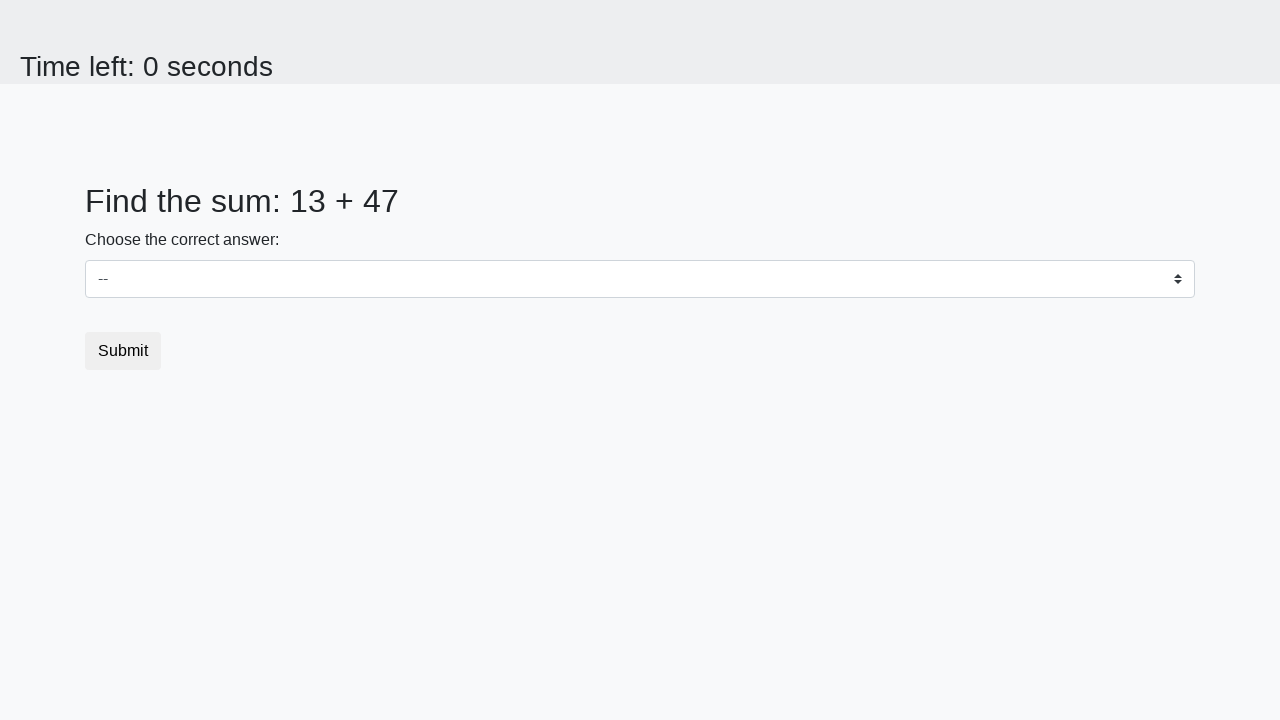

Read first number: 13
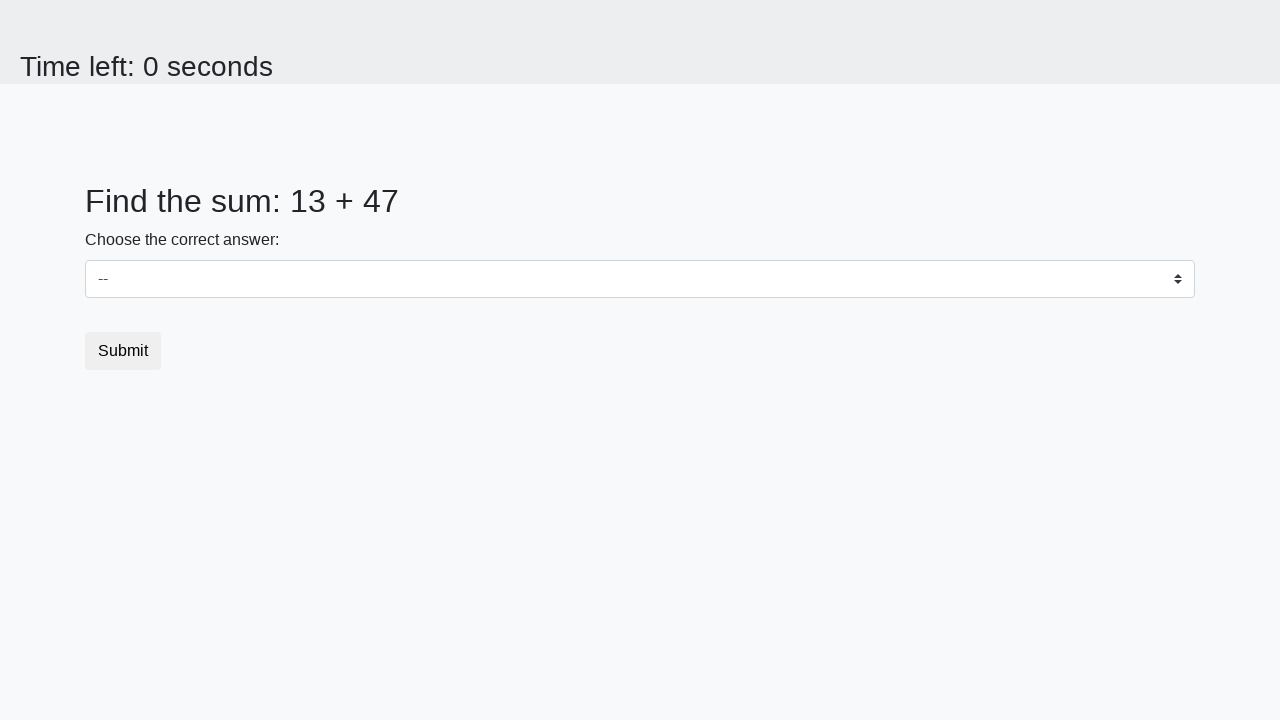

Located second number element (#num2)
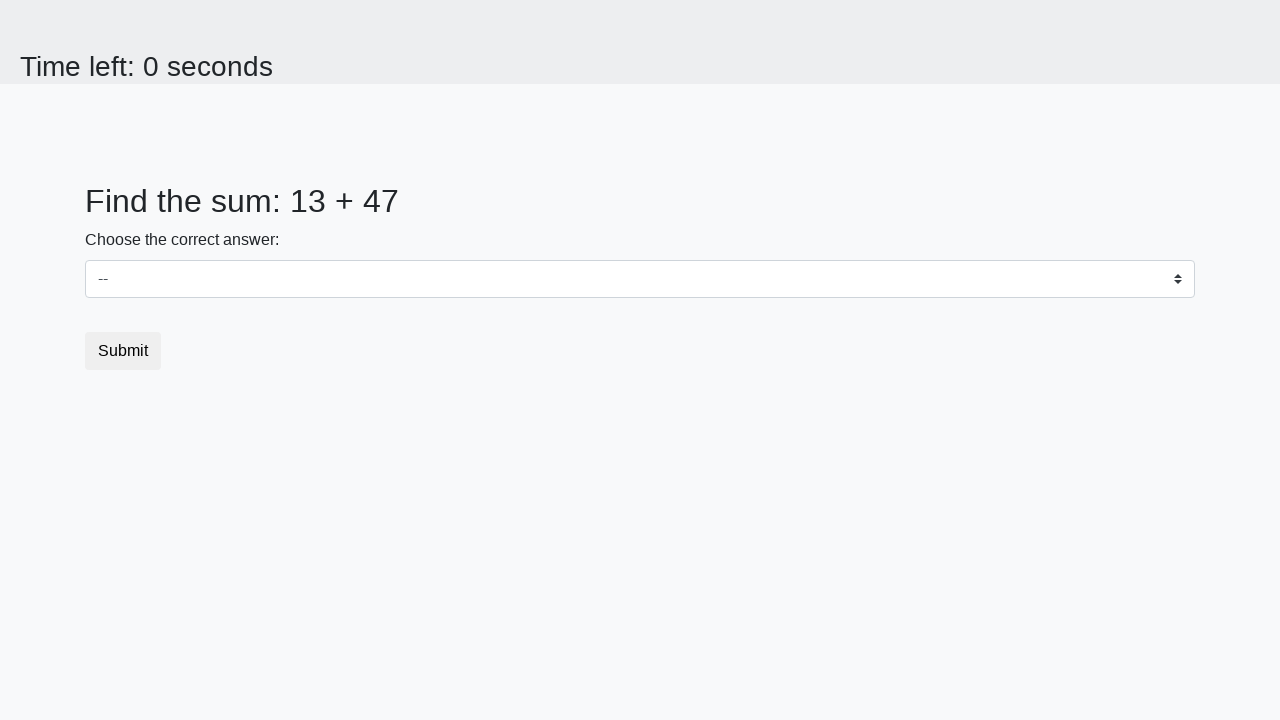

Read second number: 47
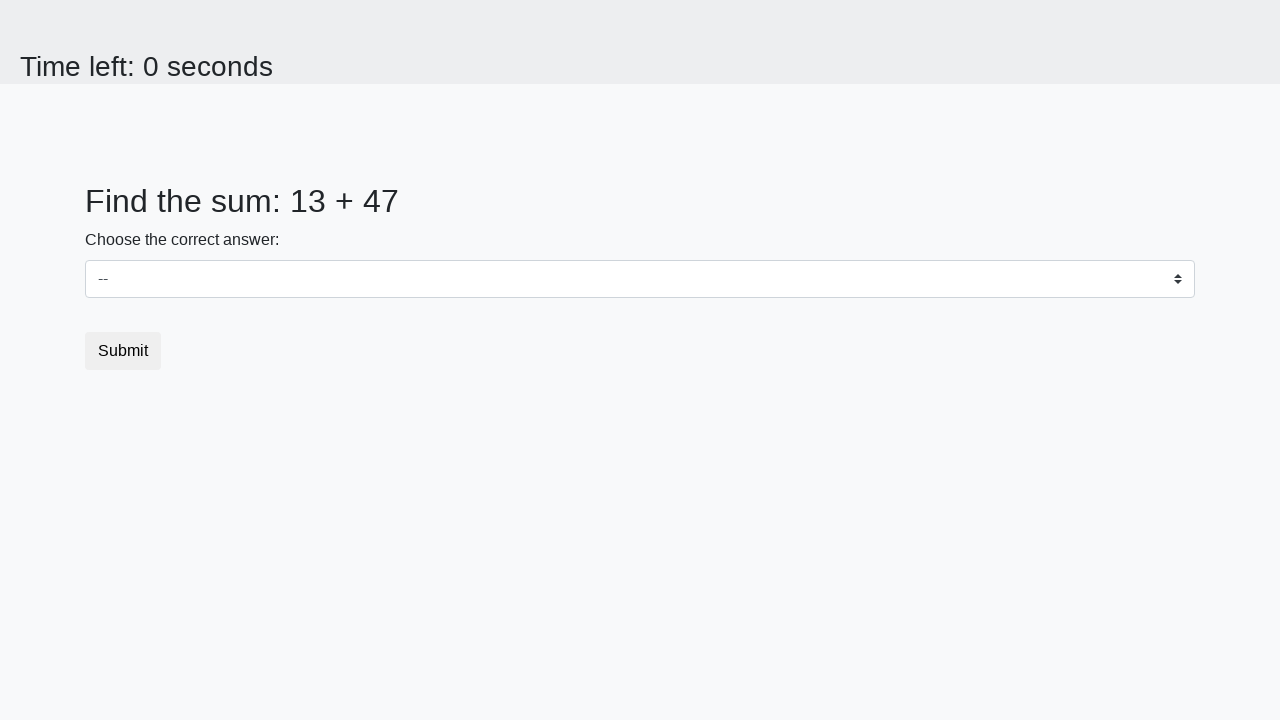

Calculated sum: 13 + 47 = 60
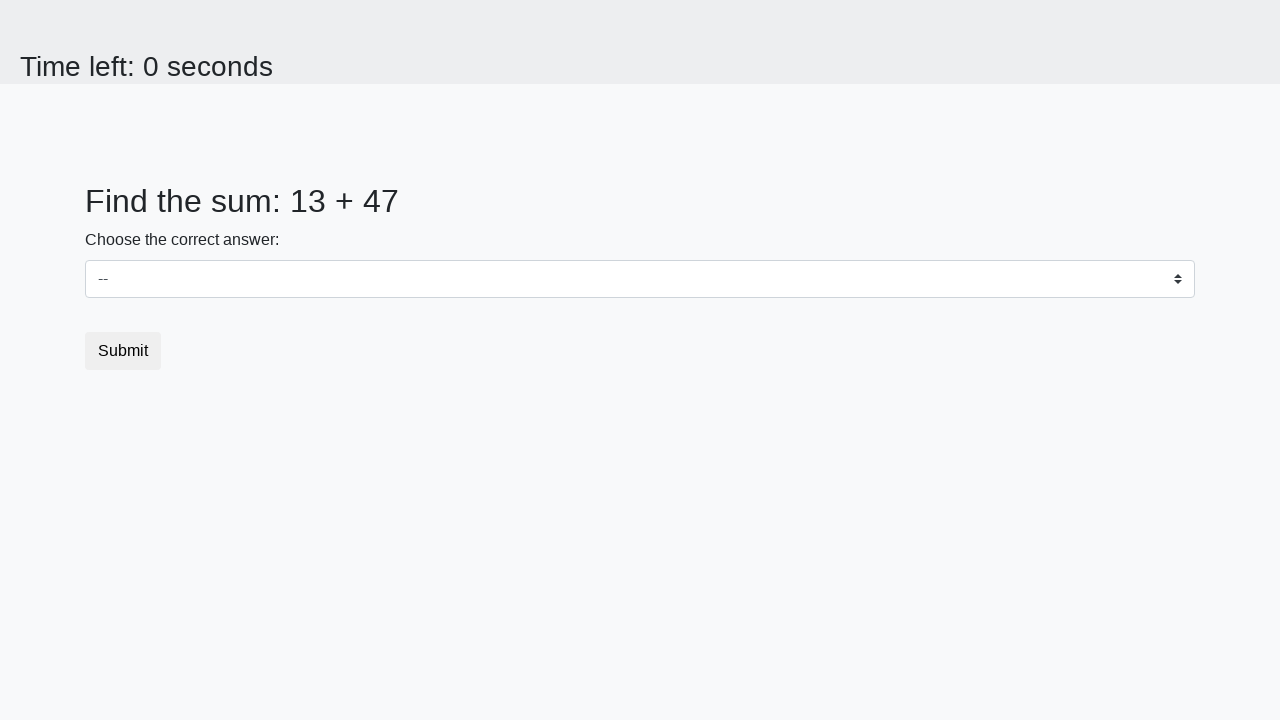

Selected value '60' from dropdown menu on #dropdown
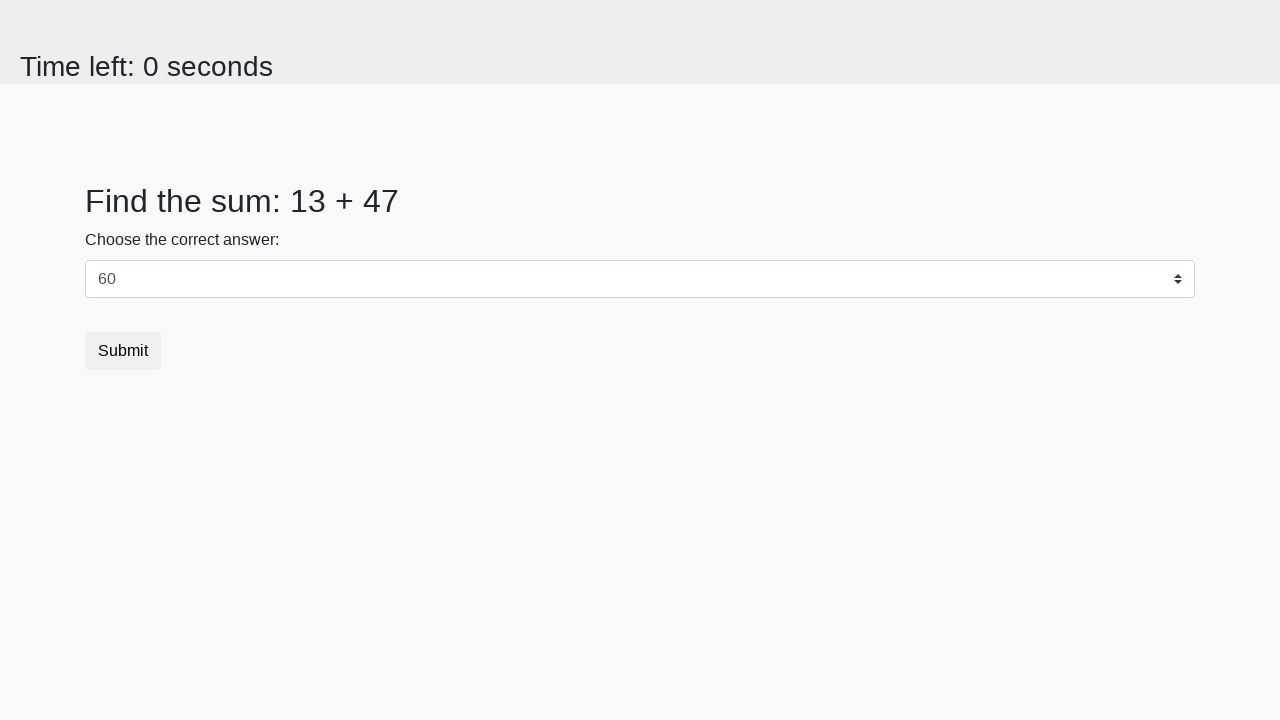

Clicked submit button to submit the form at (123, 351) on [type='submit']
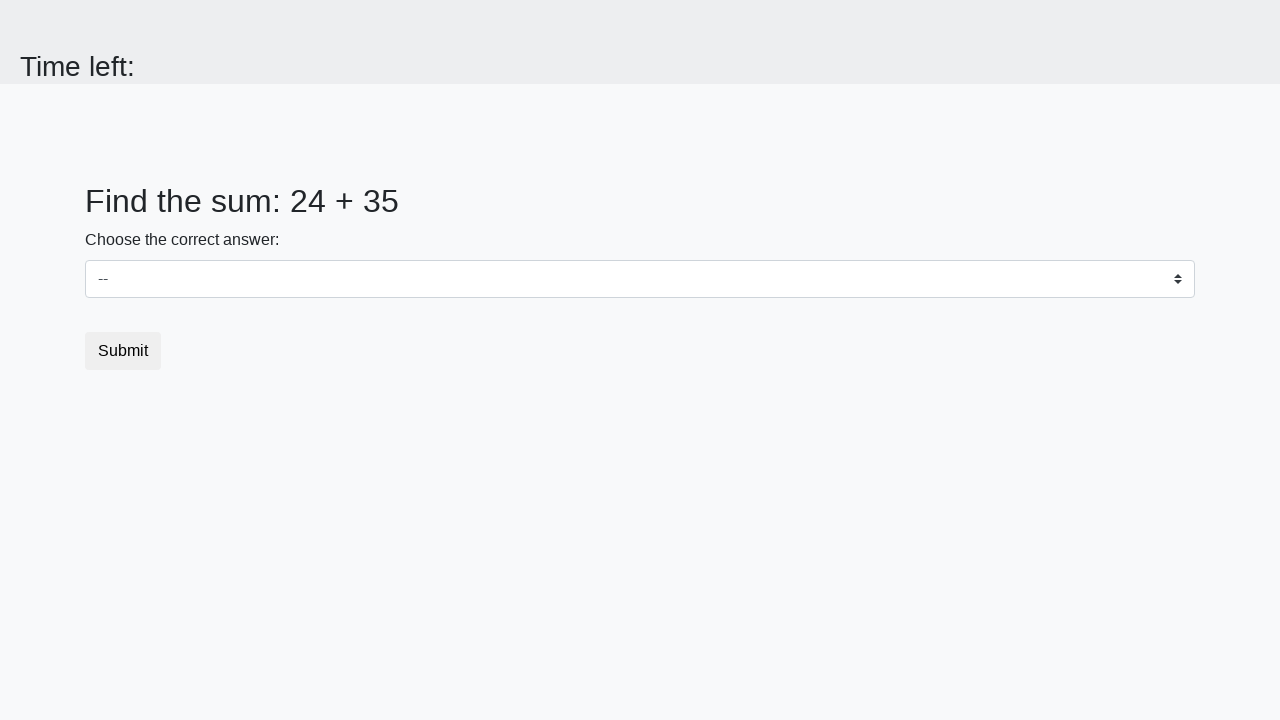

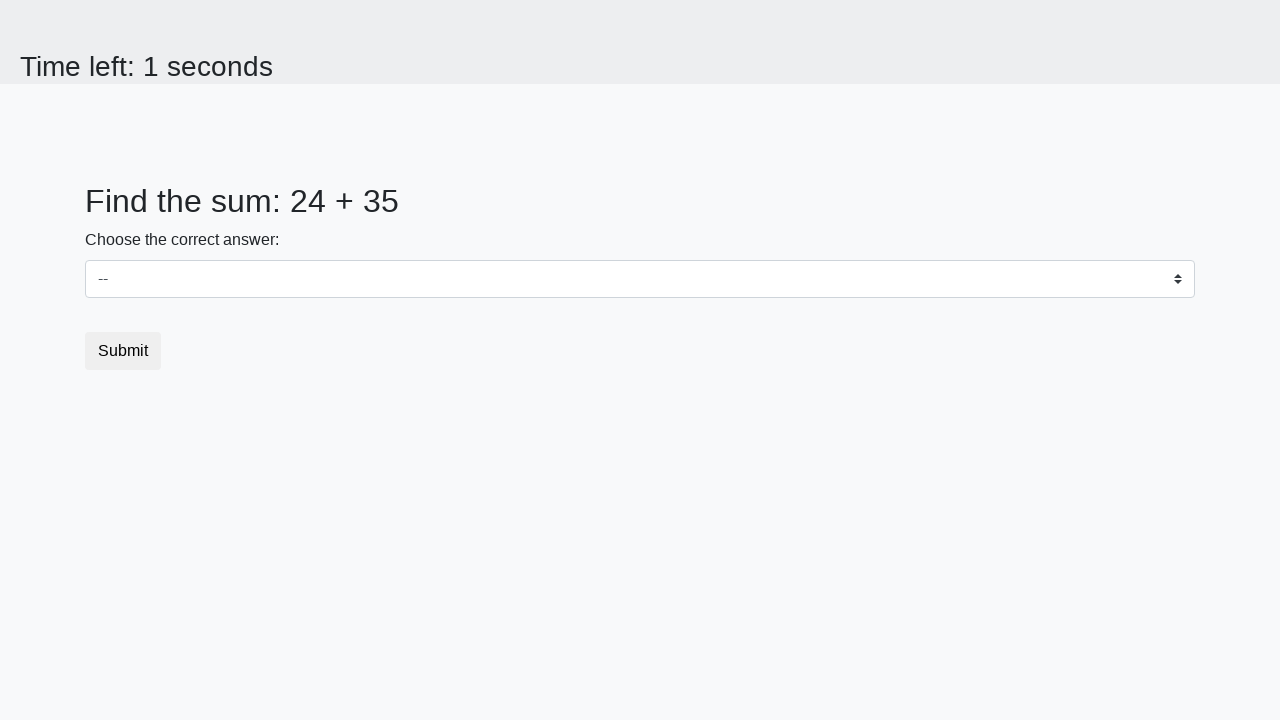